Tests handling multiple browser windows by clicking a link that opens a new window, switching to the new window to verify content, then switching back to the original window to verify its content.

Starting URL: https://the-internet.herokuapp.com/windows

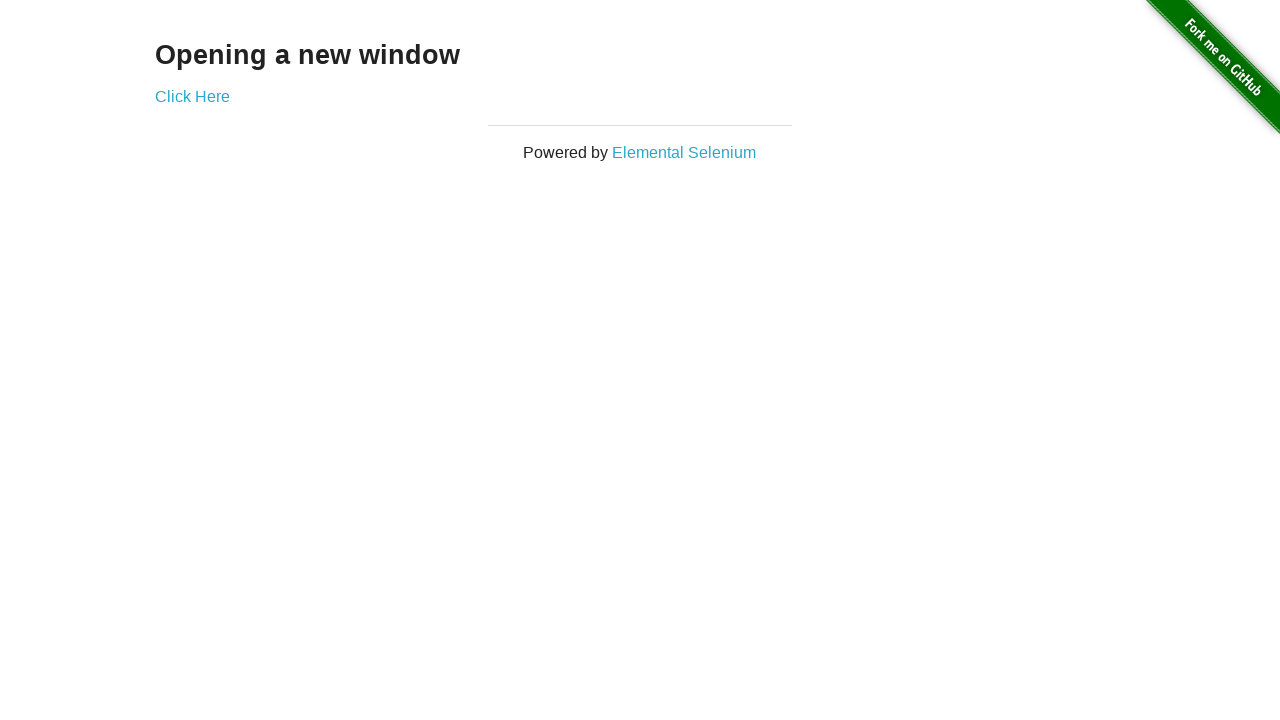

Clicked 'Click Here' link to open new window at (192, 96) on xpath=//a[normalize-space()='Click Here']
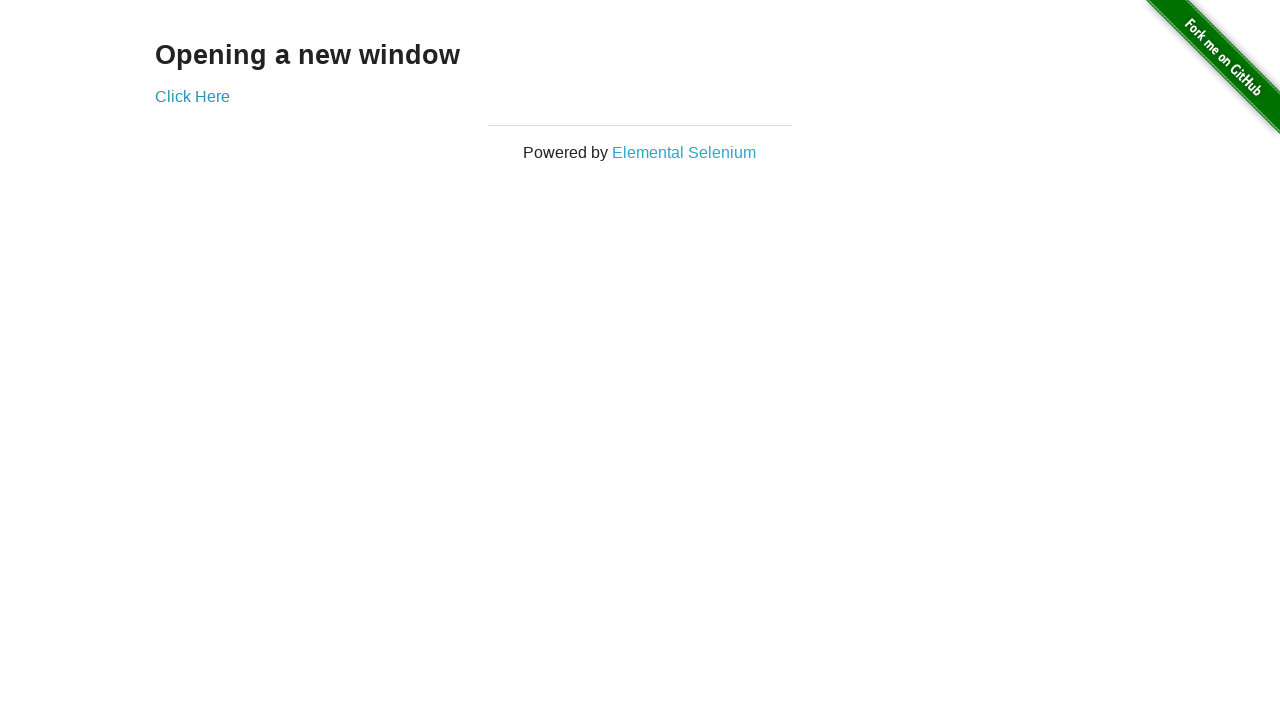

New window opened and captured
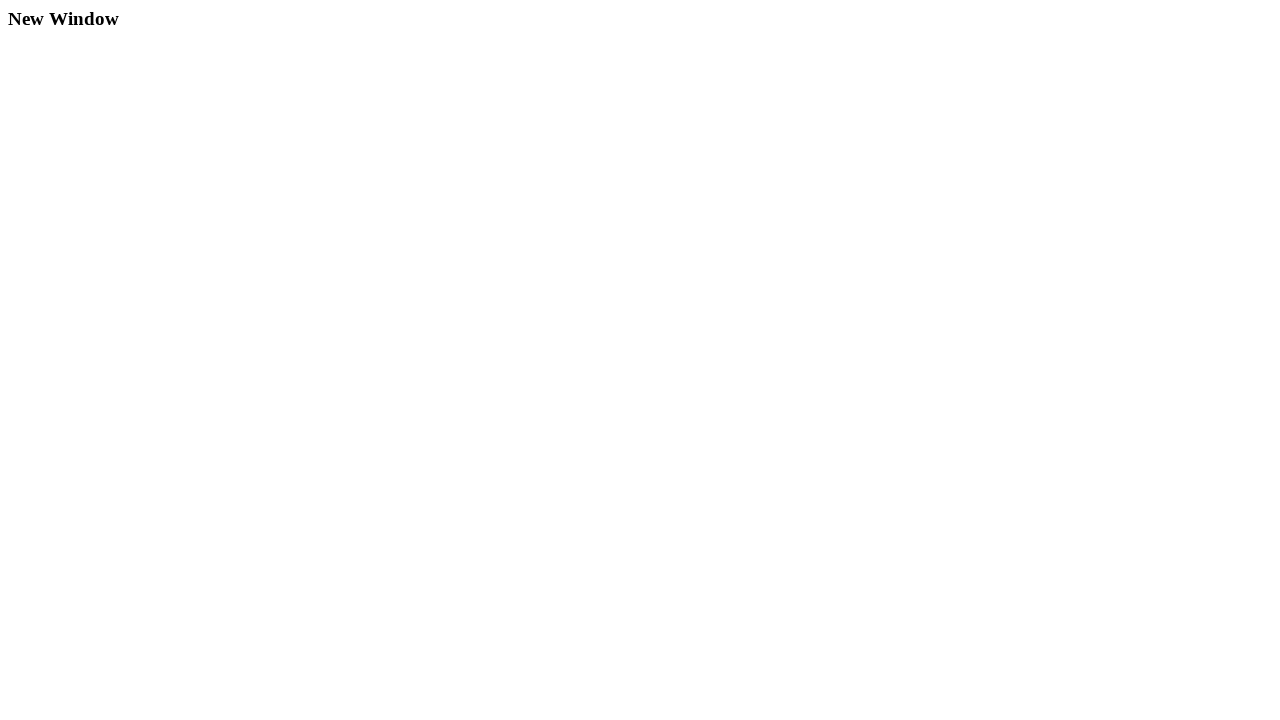

Verified 'New Window' heading loaded in new window
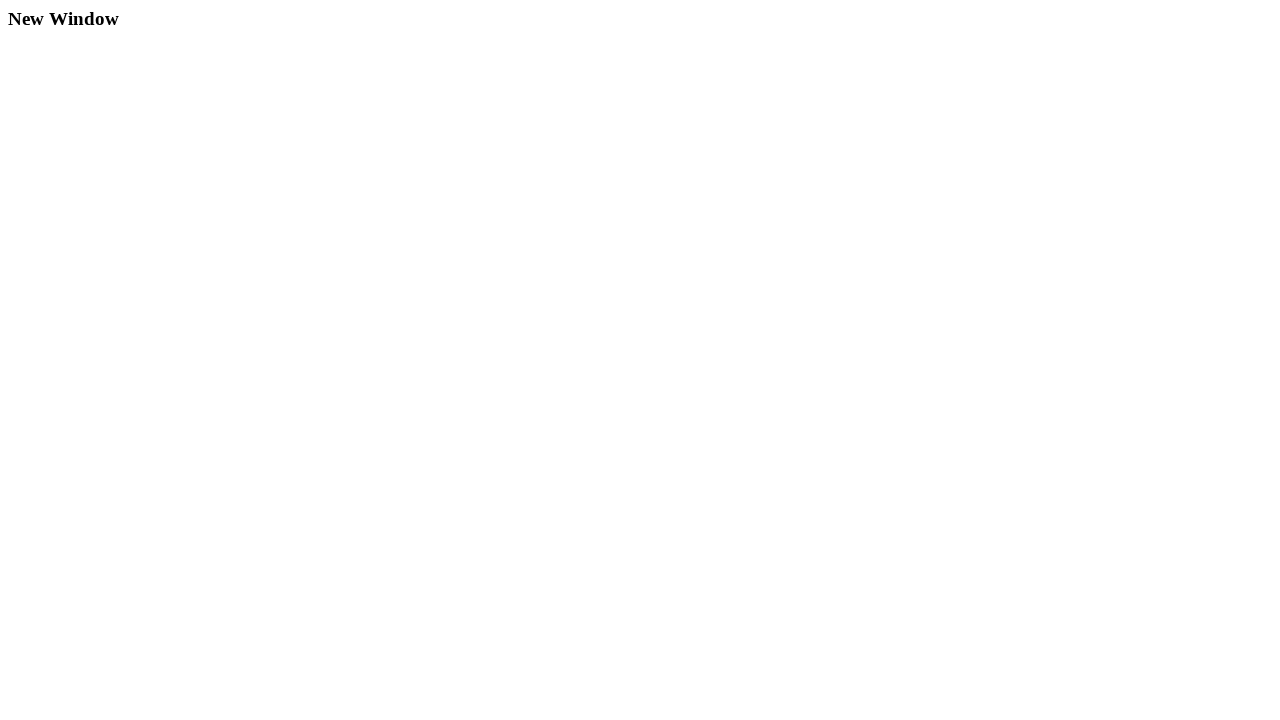

Switched back to original window and verified 'Opening a new window' heading
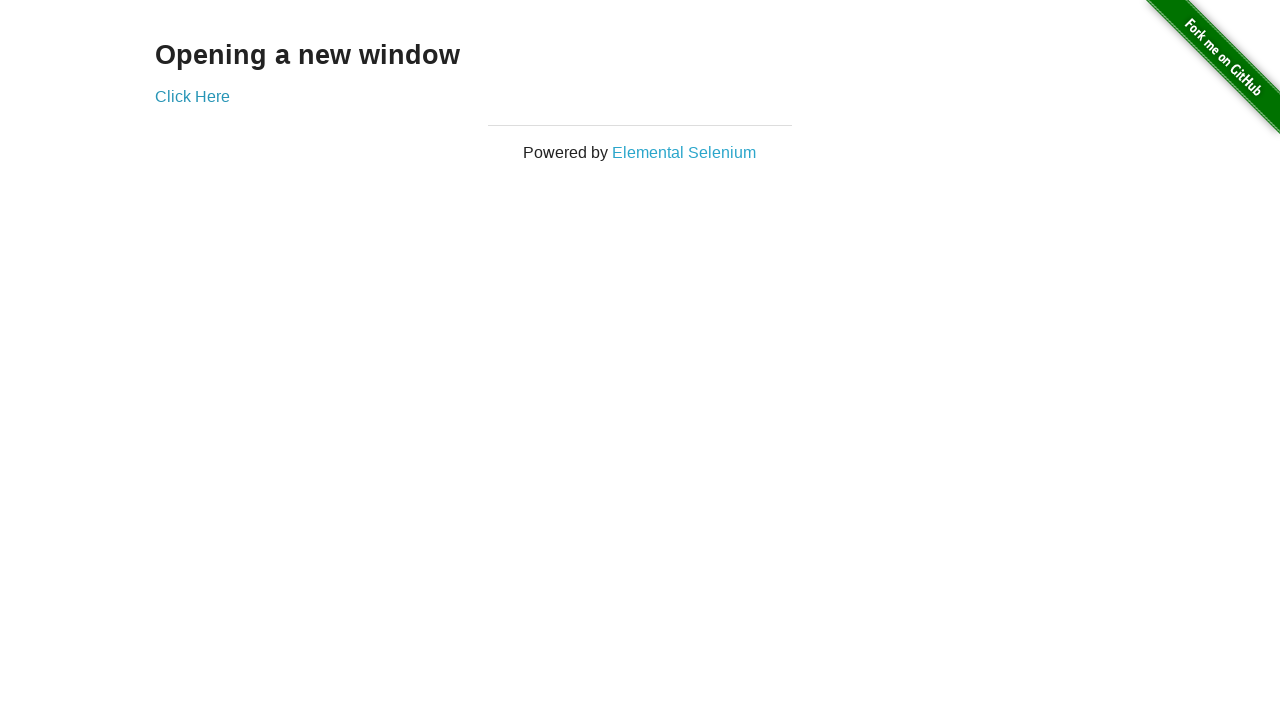

Closed the new window
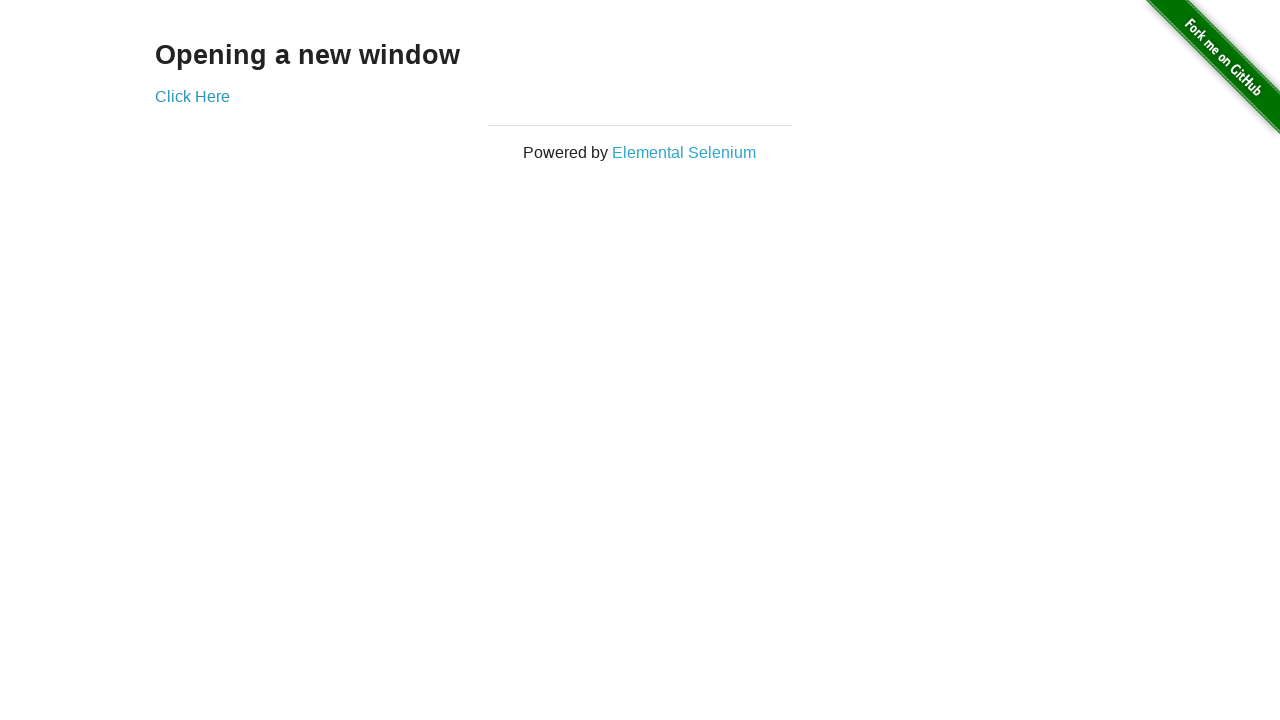

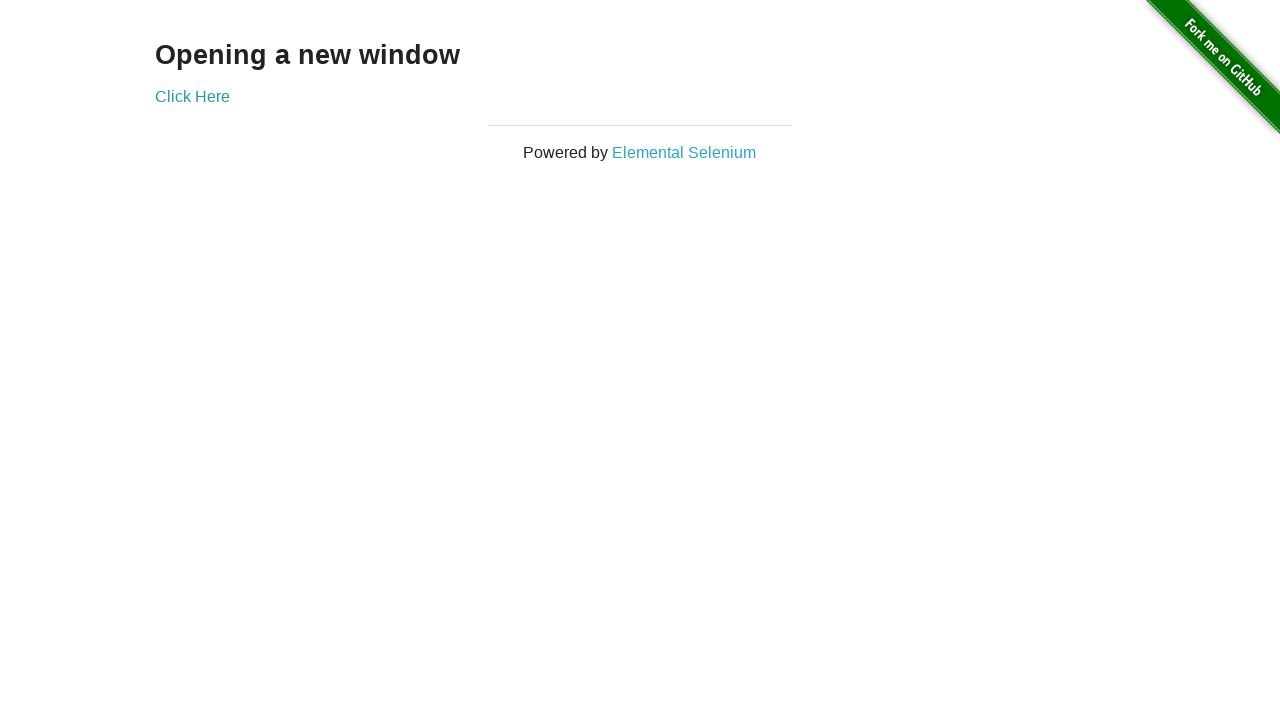